Verifies table headers on W3Schools HTML tables example page

Starting URL: https://www.w3schools.com/html/html_tables.asp

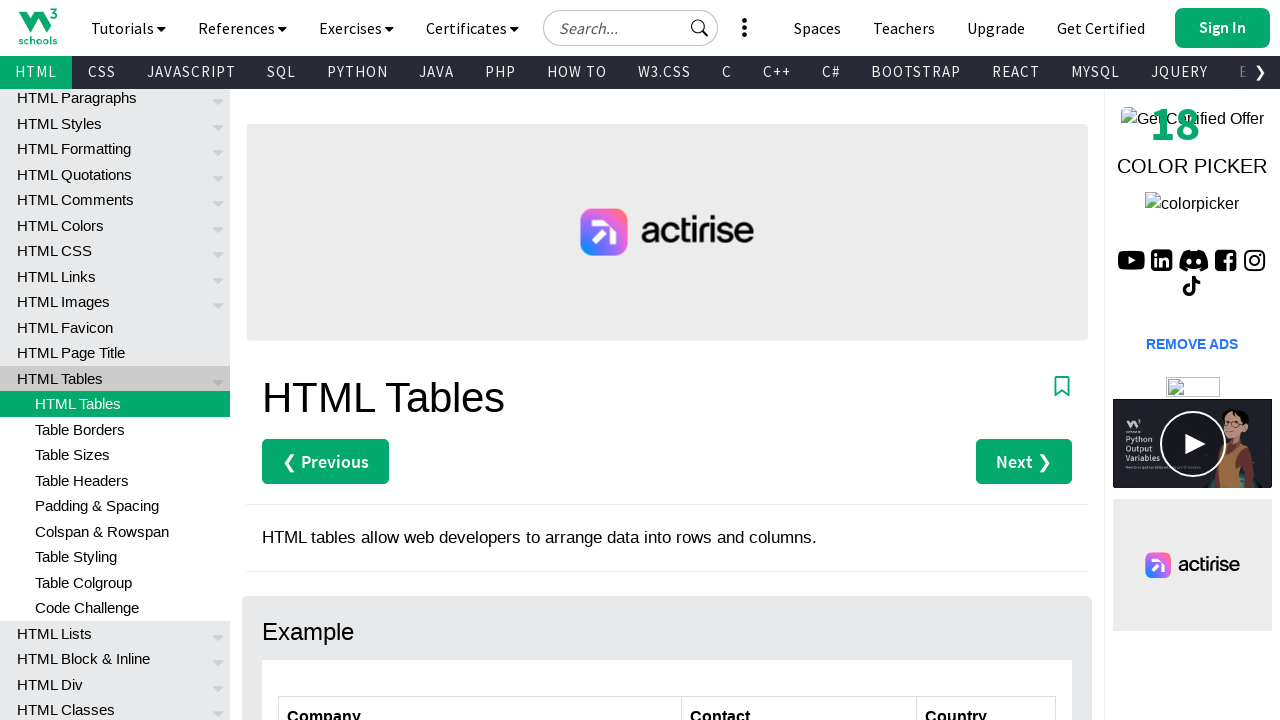

Navigated to W3Schools HTML tables example page
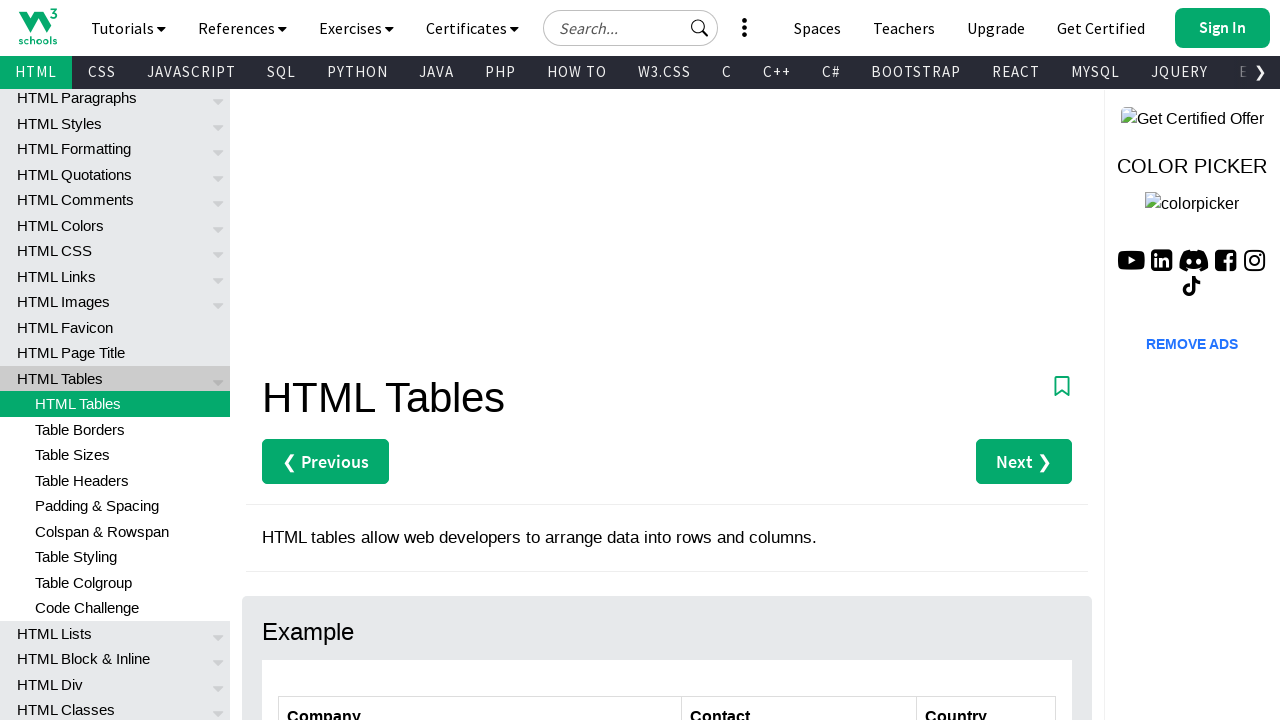

Table with id 'customers' loaded
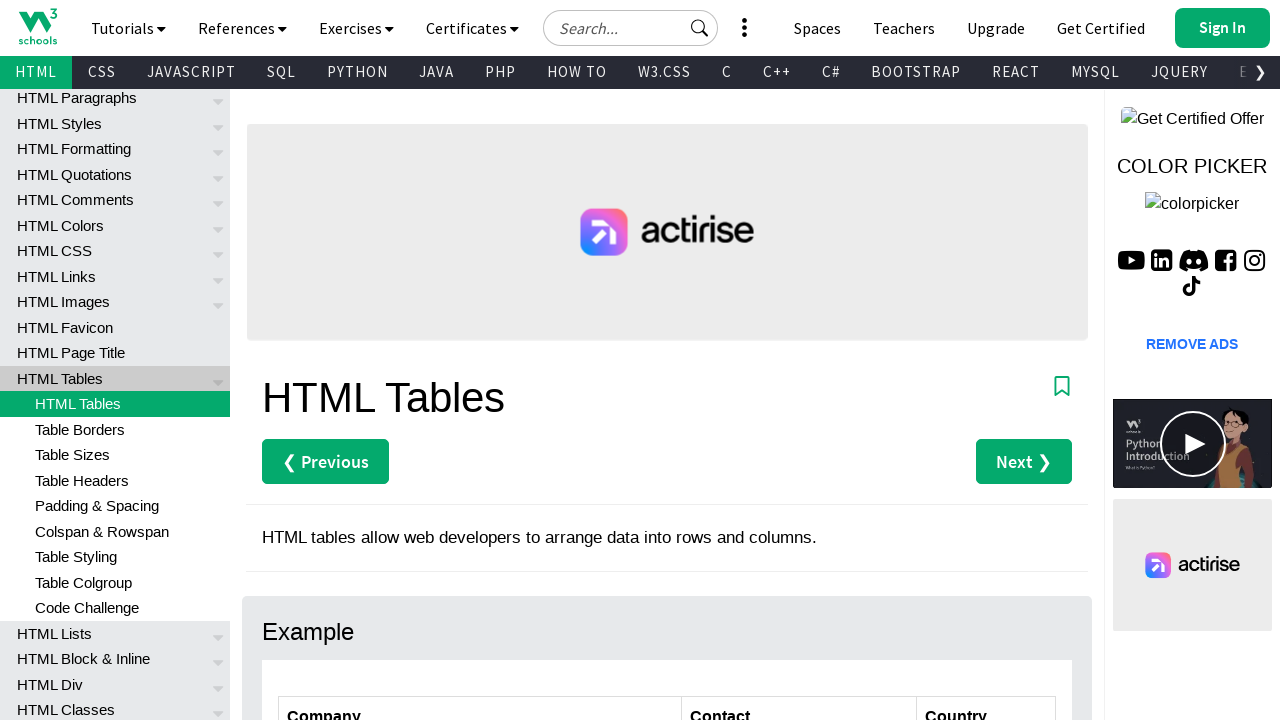

Retrieved table headers from customers table
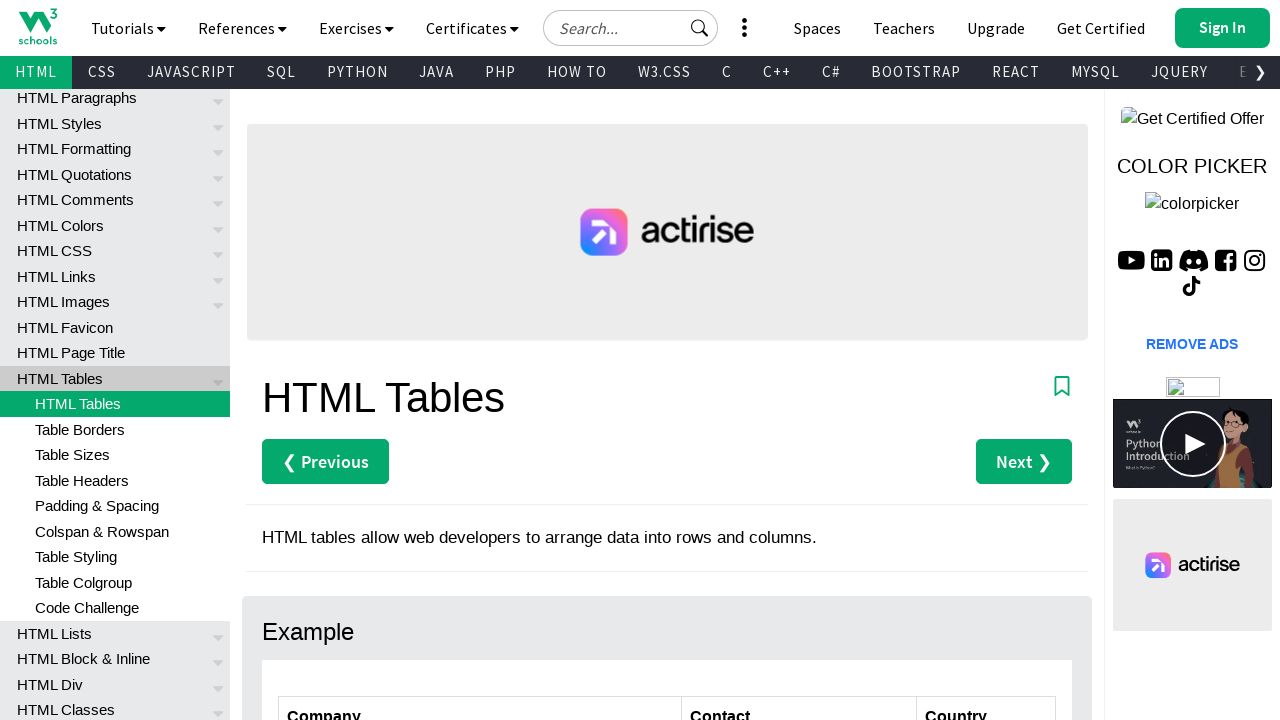

Verified header 'Company' matches expected value 'Company'
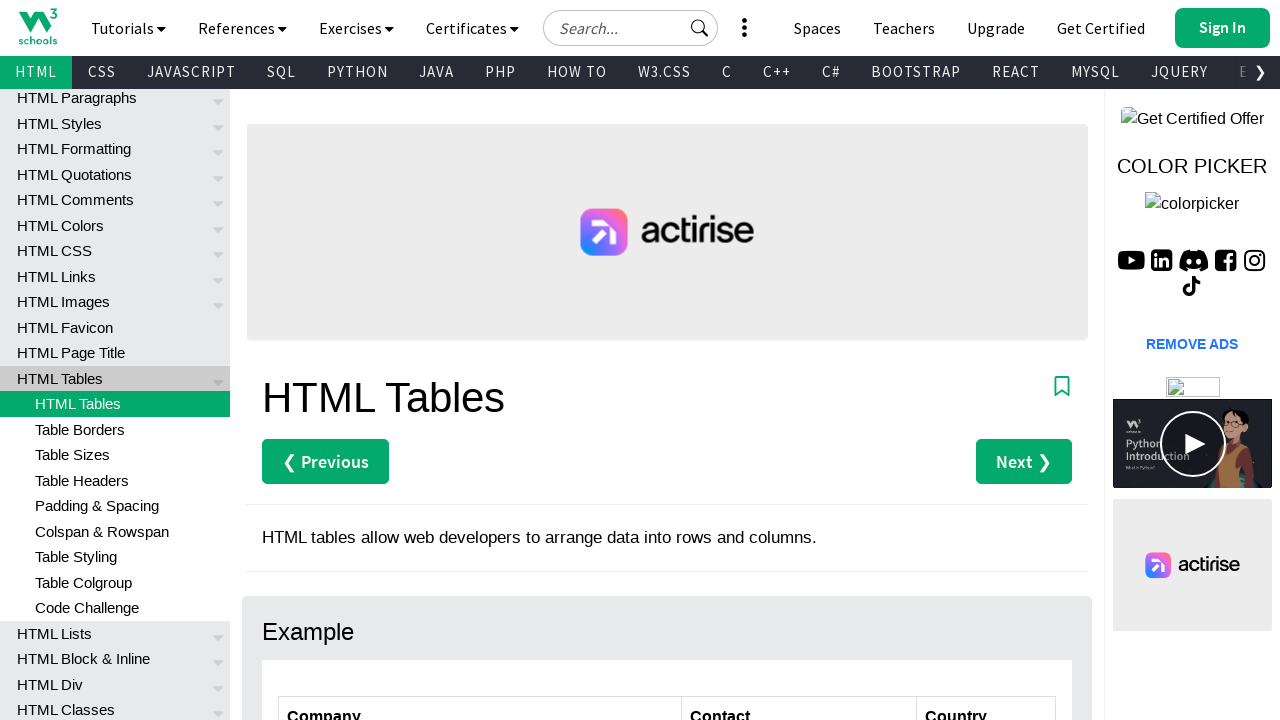

Verified header 'Contact' matches expected value 'Contact'
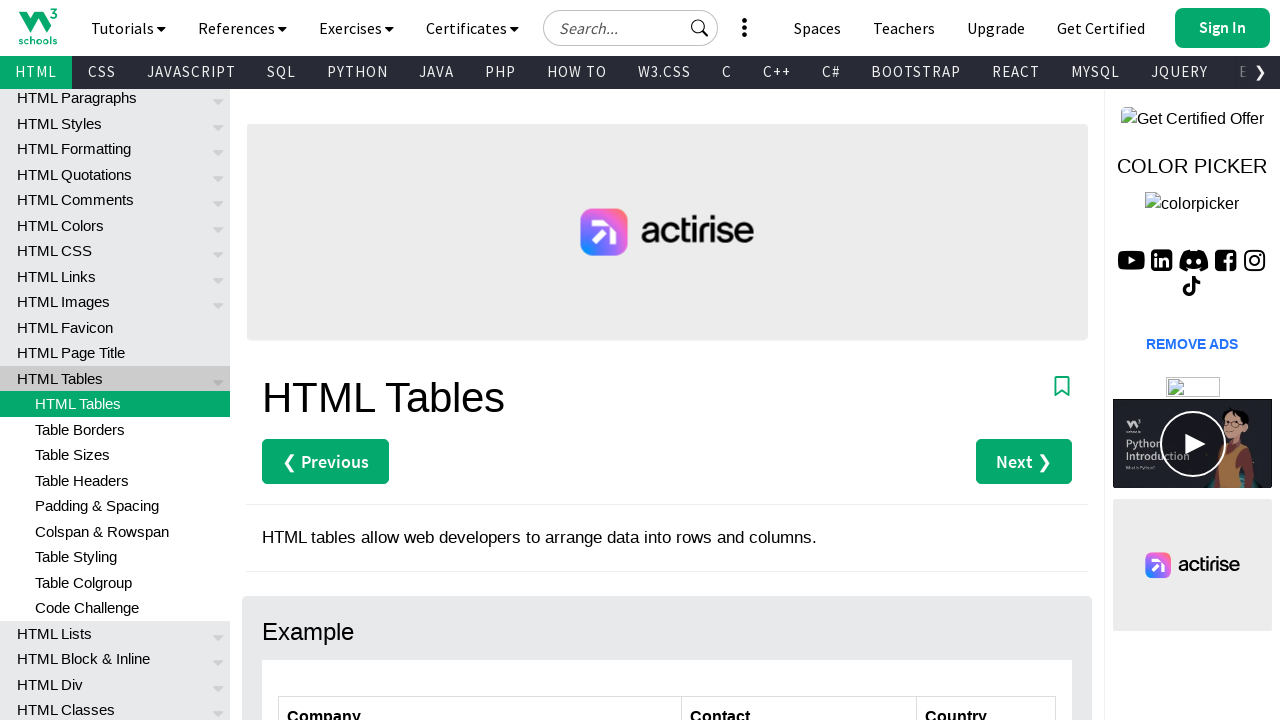

Verified header 'Country' matches expected value 'Country'
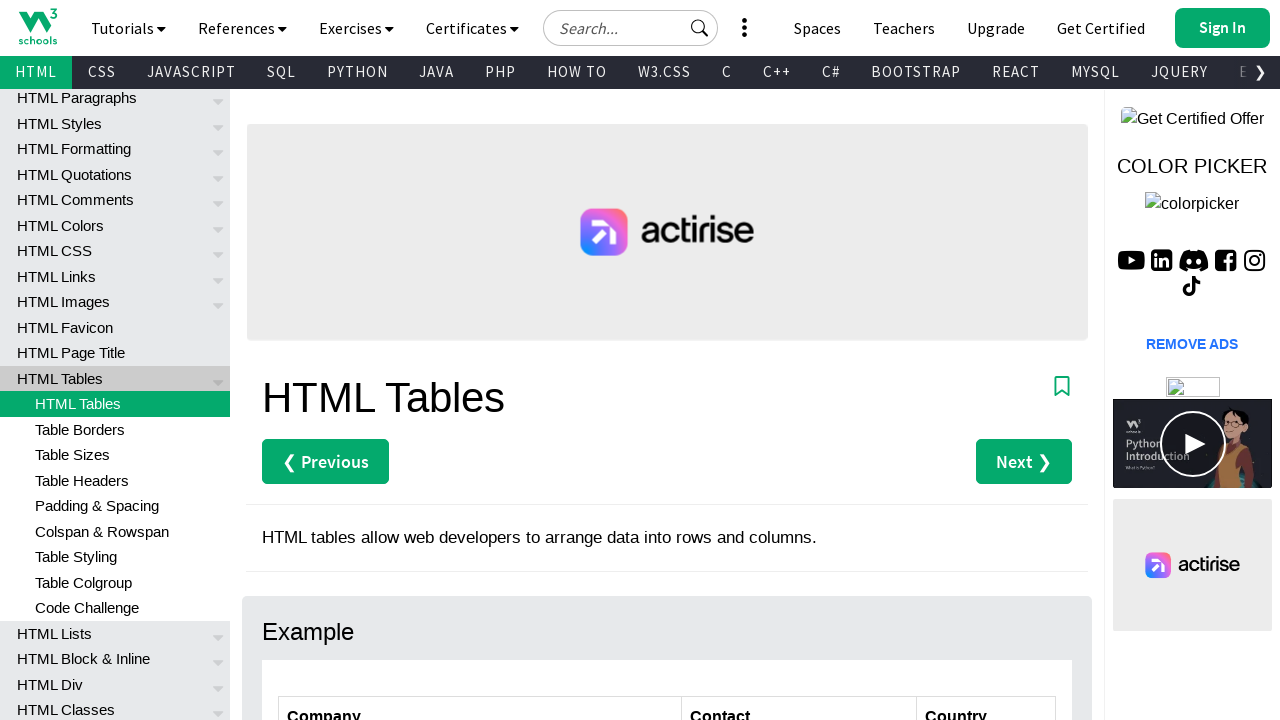

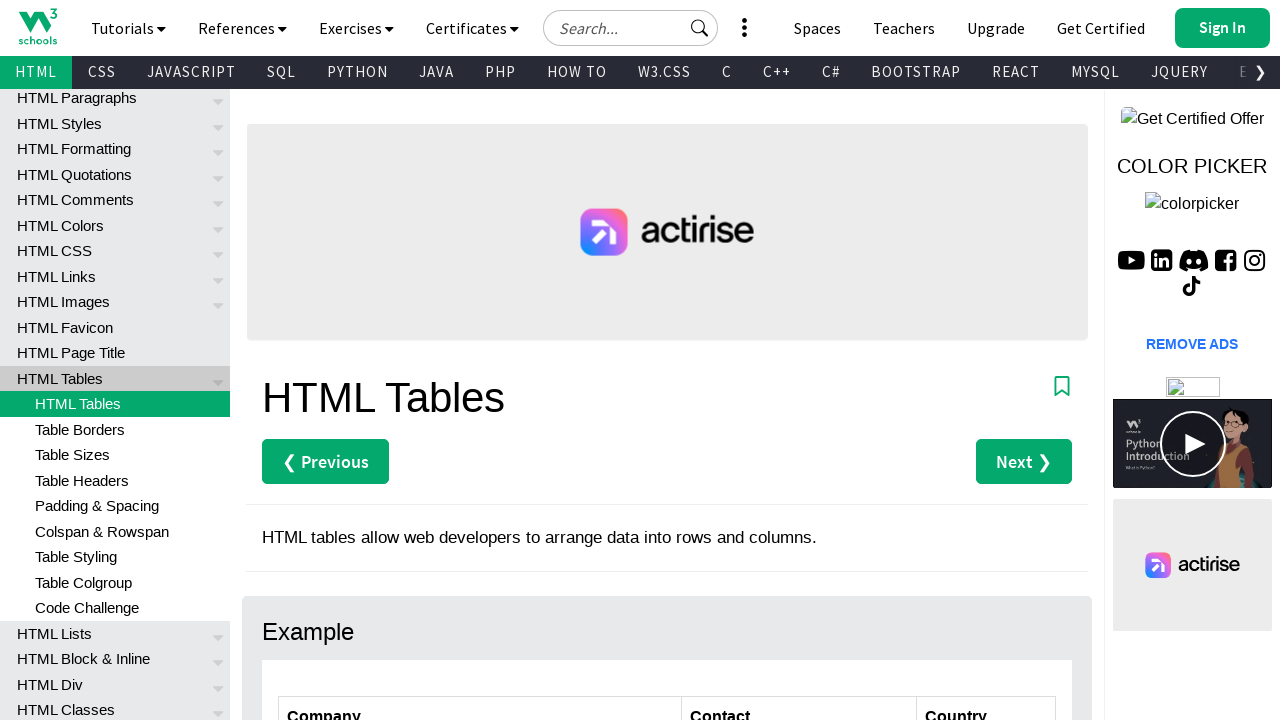